Tests the search functionality on the Selenium documentation website by clicking the search icon, entering a search term, and verifying that search results are displayed

Starting URL: https://www.selenium.dev/

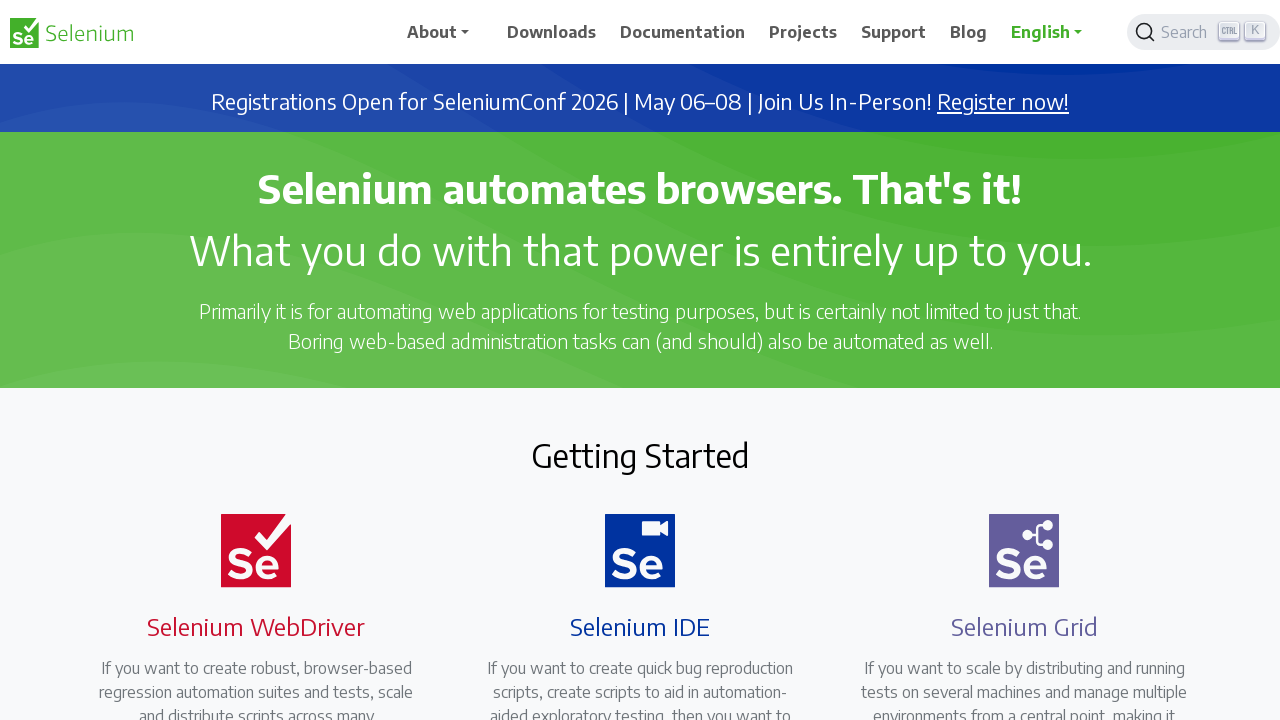

Clicked search icon to open search input at (1145, 32) on .DocSearch-Search-Icon
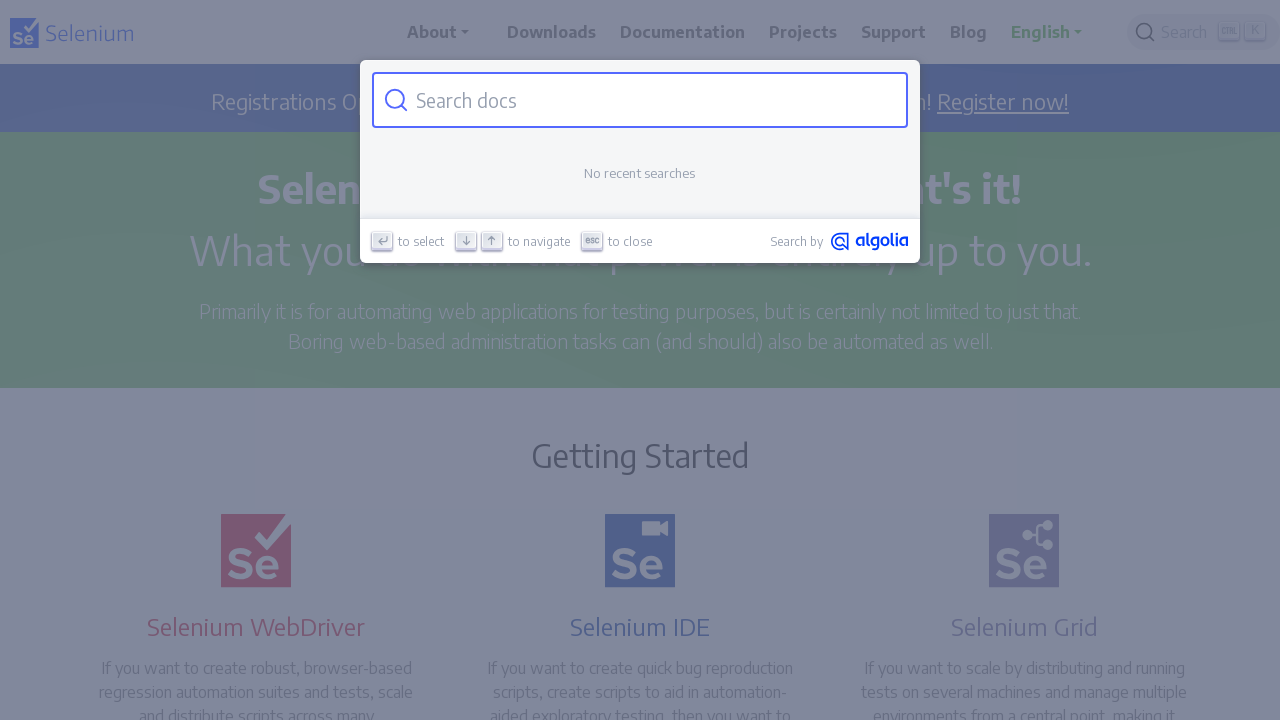

Filled search field with 'webdriver api' on .DocSearch-Input
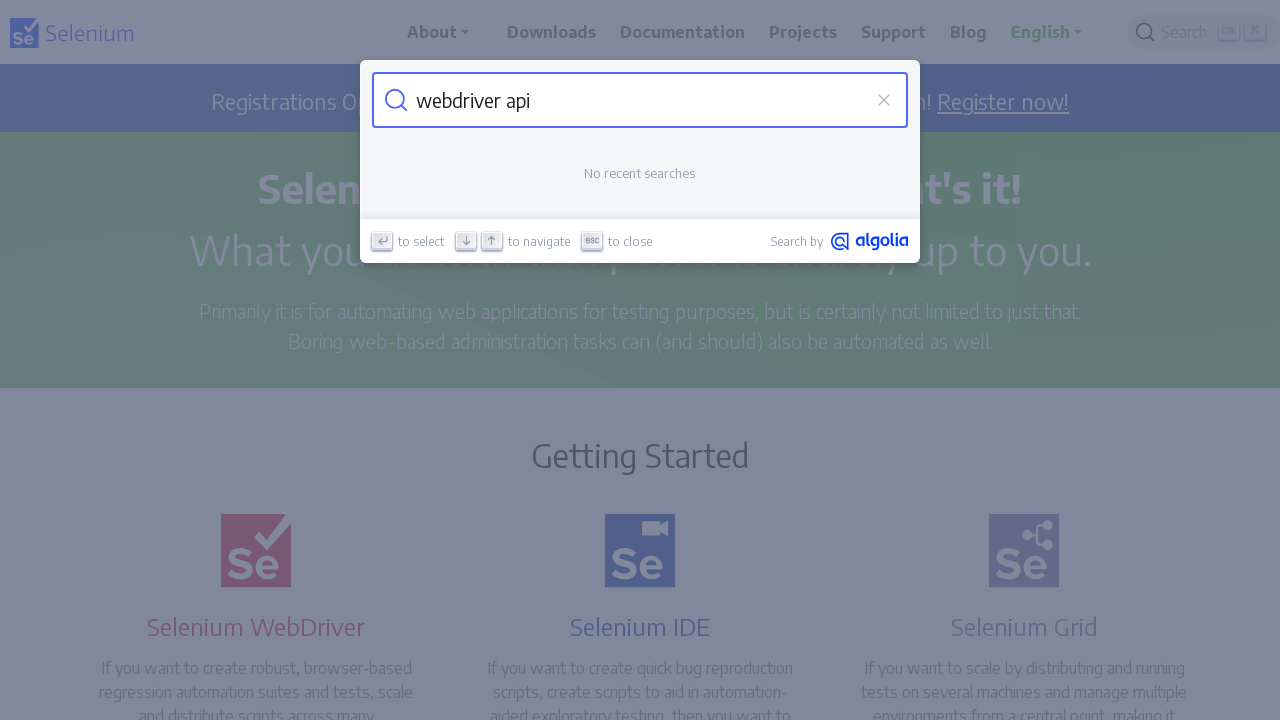

Search results loaded for 'webdriver api'
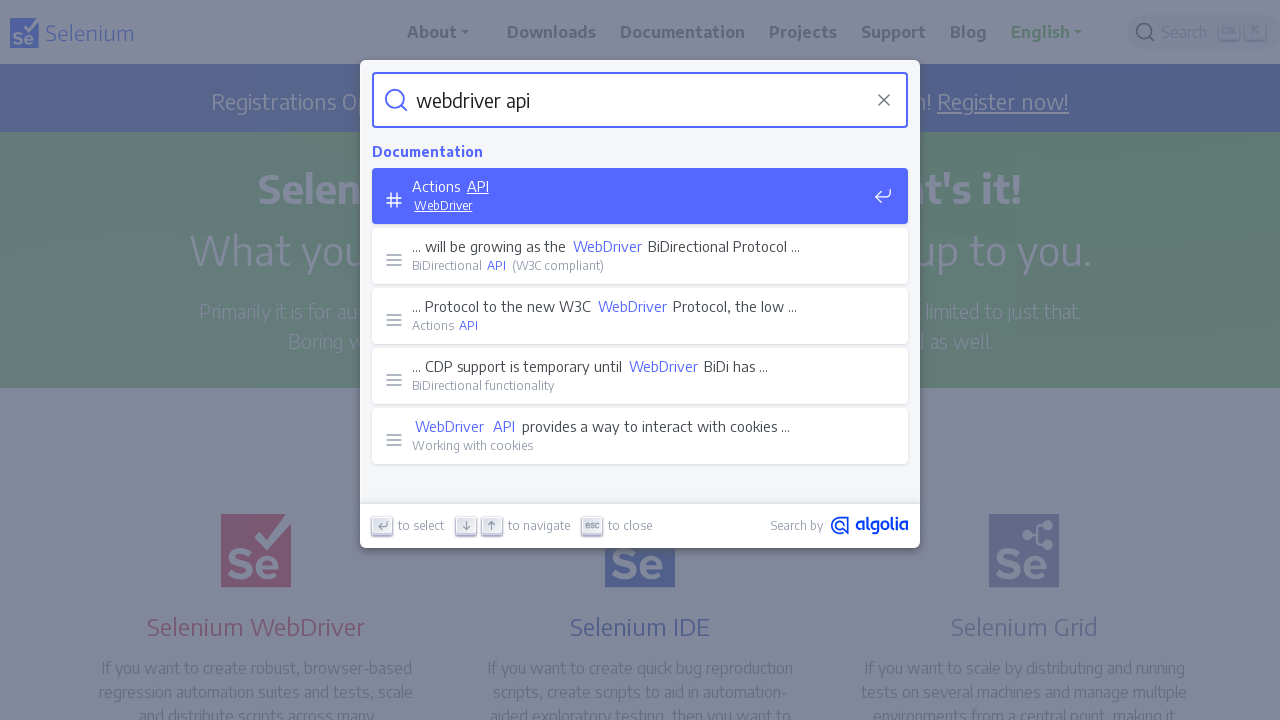

Verified search results are present - found 4 results
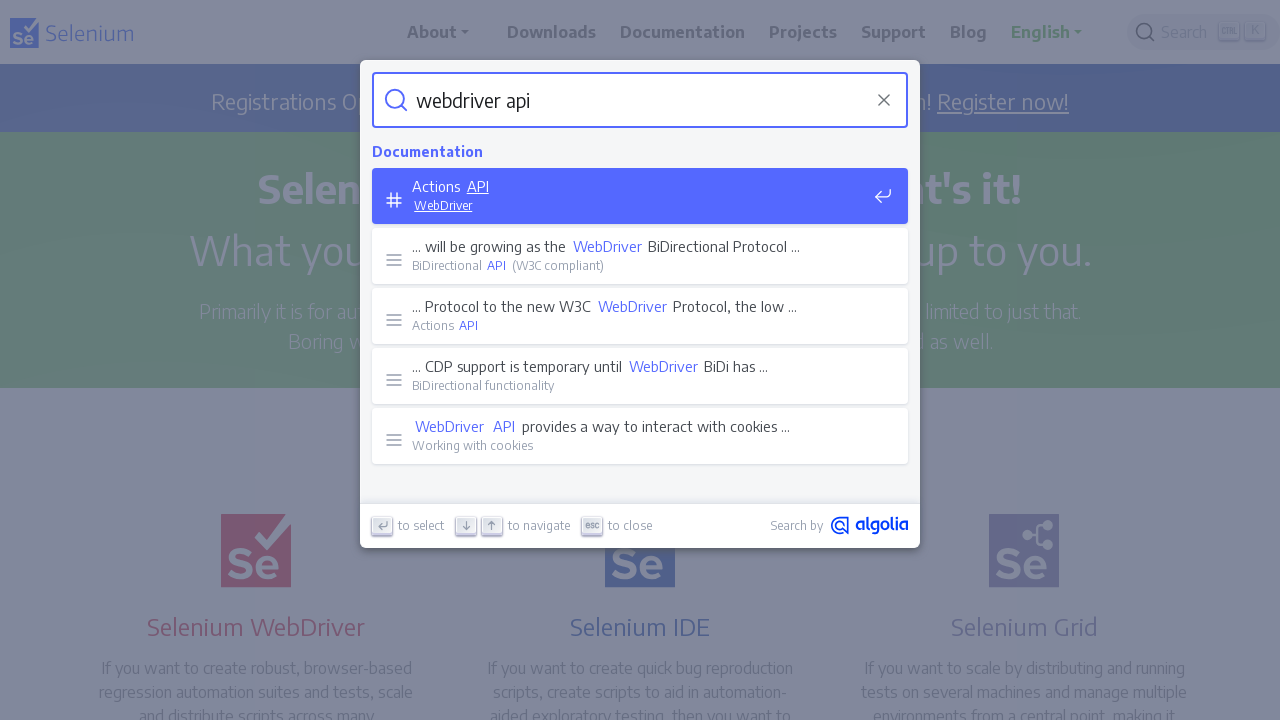

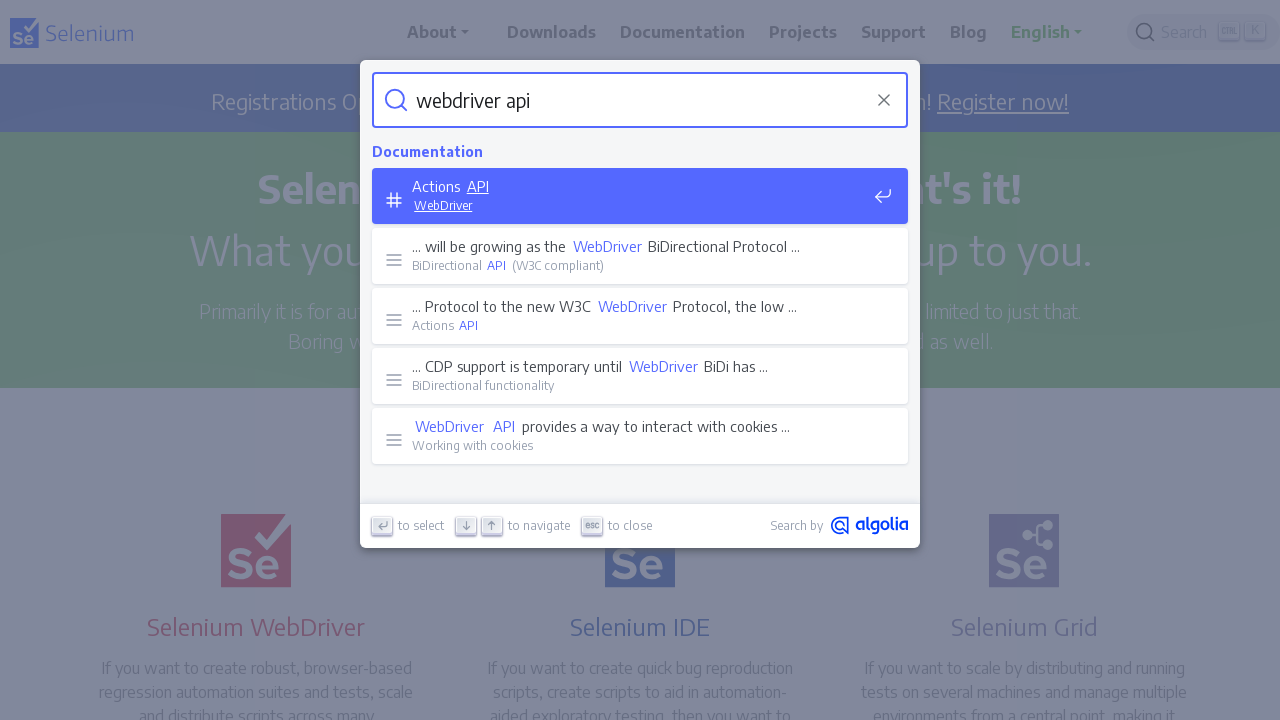